Demonstrates handling stale element reference by refreshing the page and re-finding the username input field before entering text

Starting URL: https://www.saucedemo.com/

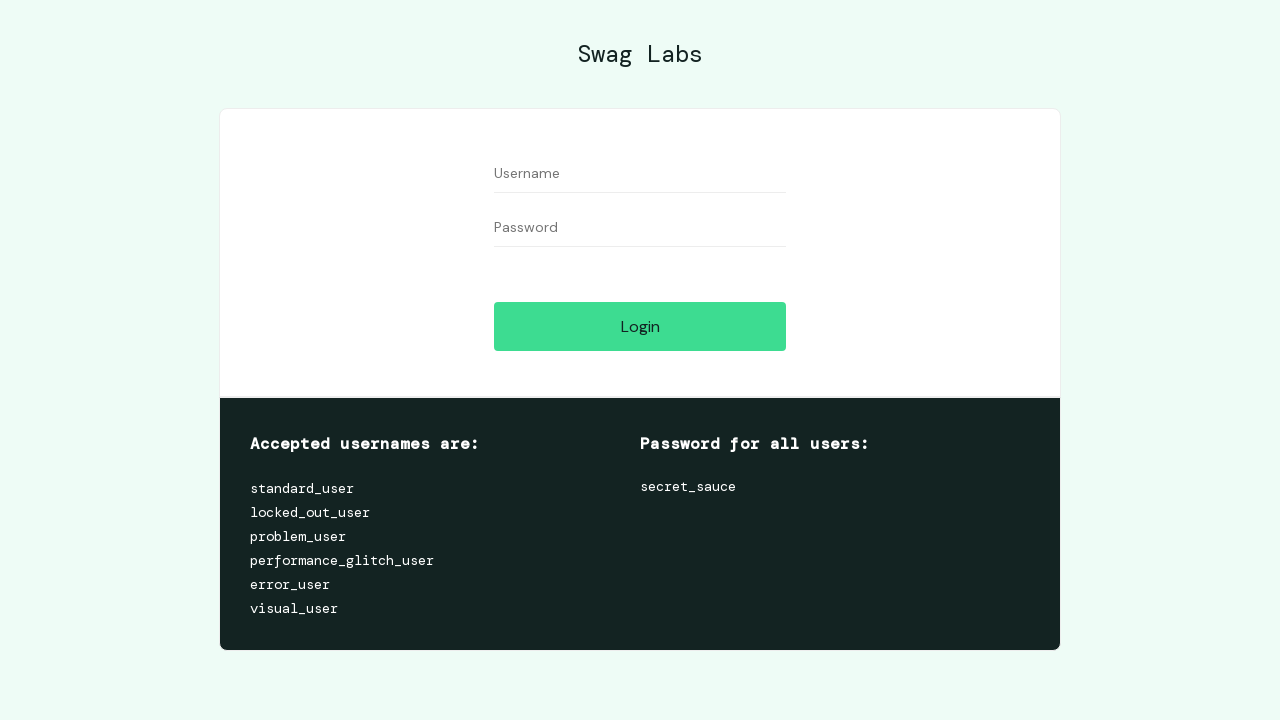

Page reloaded to reset stale element reference
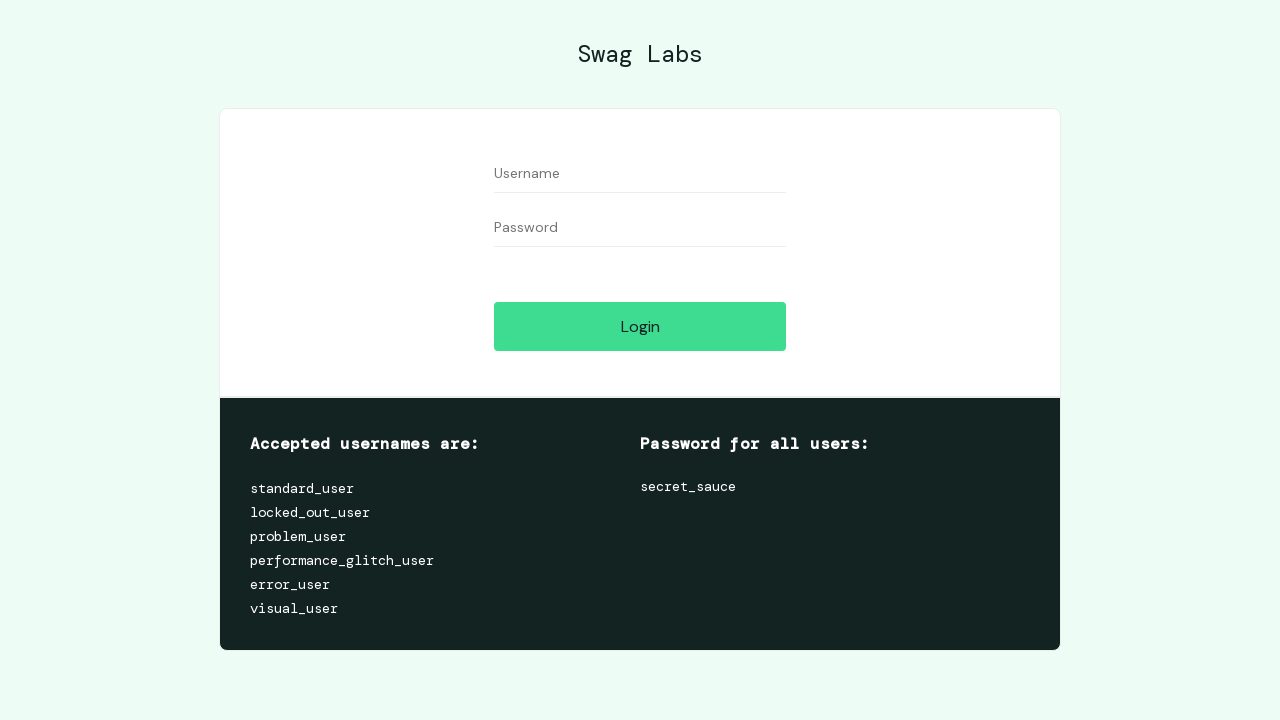

Filled username field with 'admin' after page refresh on input[name='user-name']
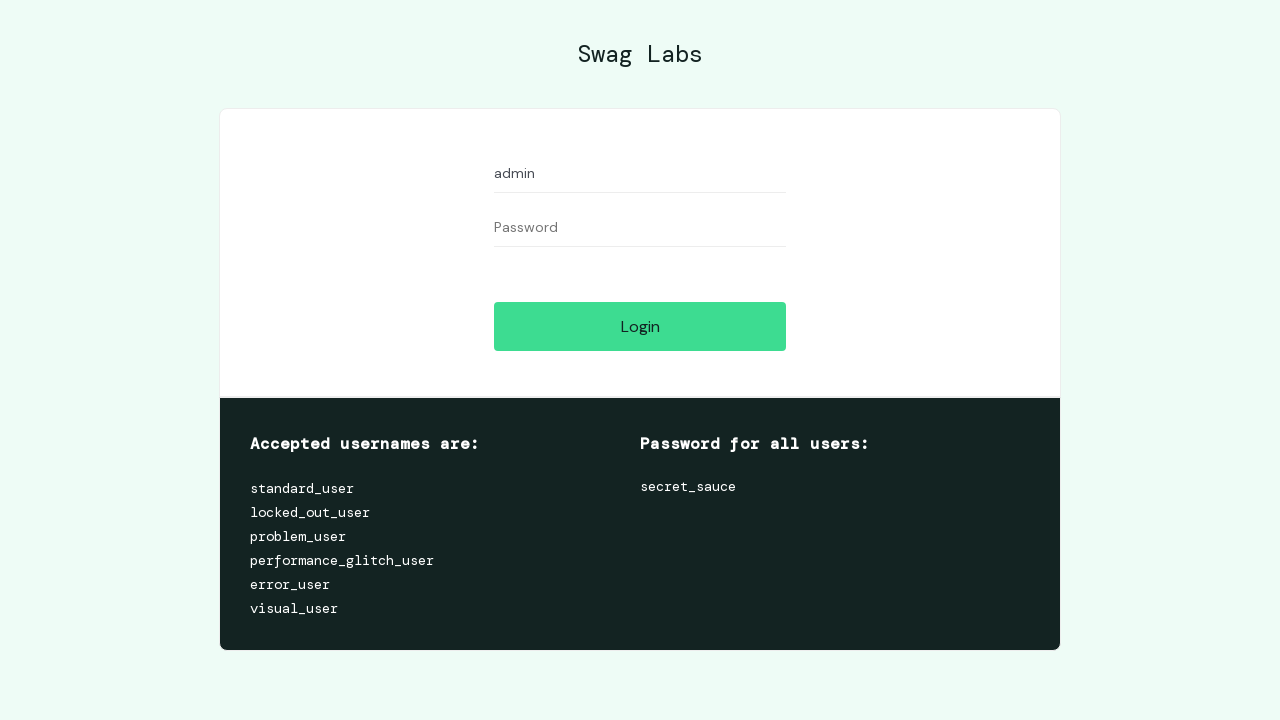

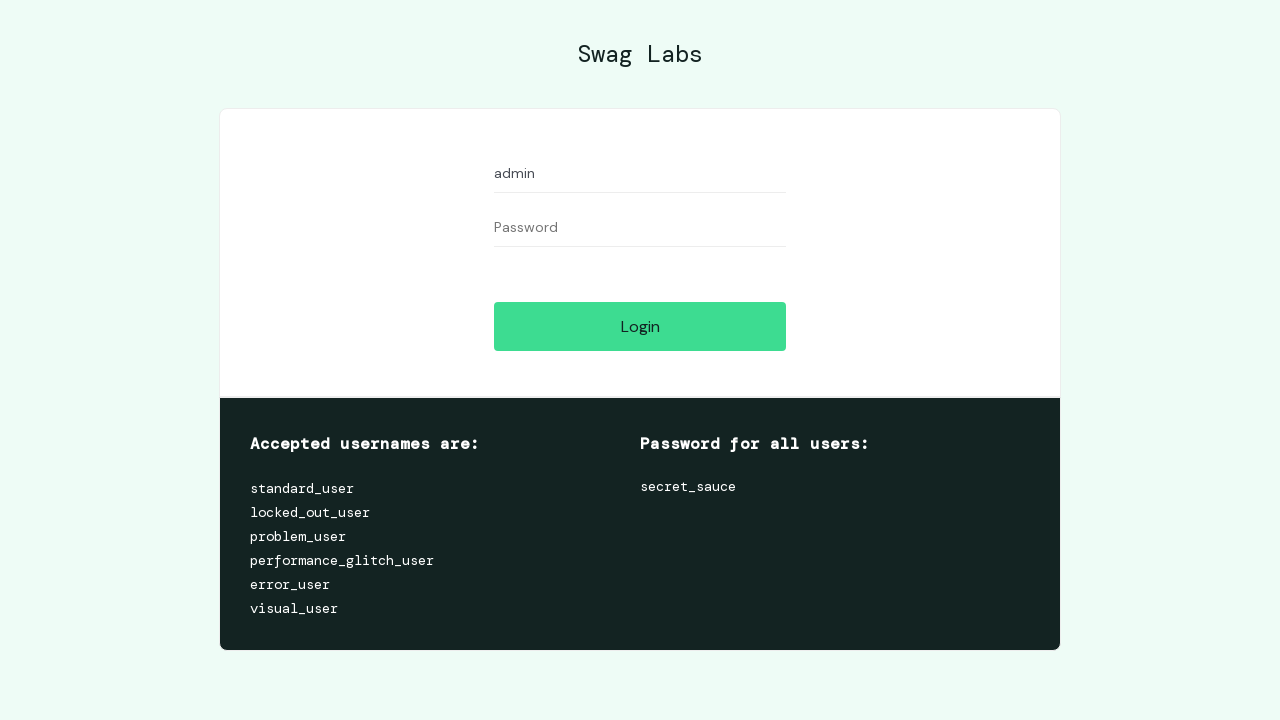